Tests entering text in a JavaScript prompt dialog and verifying the entered text is displayed

Starting URL: https://automationfc.github.io/basic-form/index.html

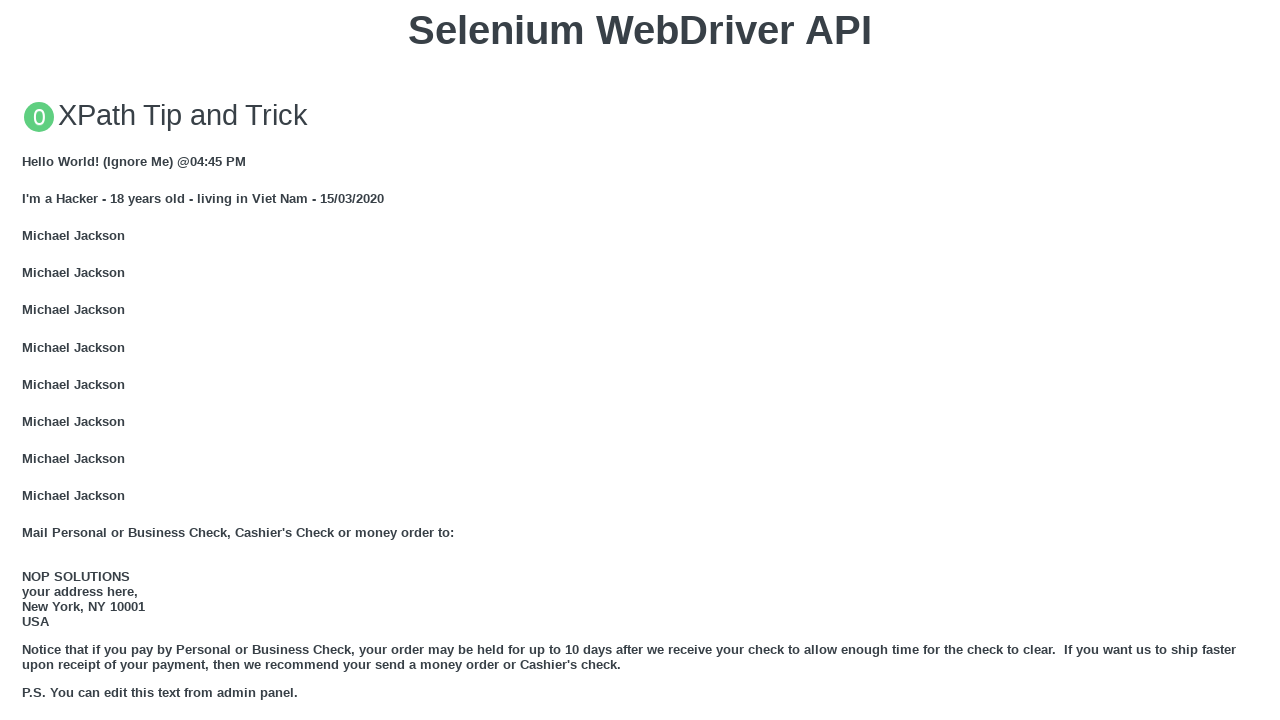

Set up dialog handler to accept prompt with text 'Selenium WebDriver'
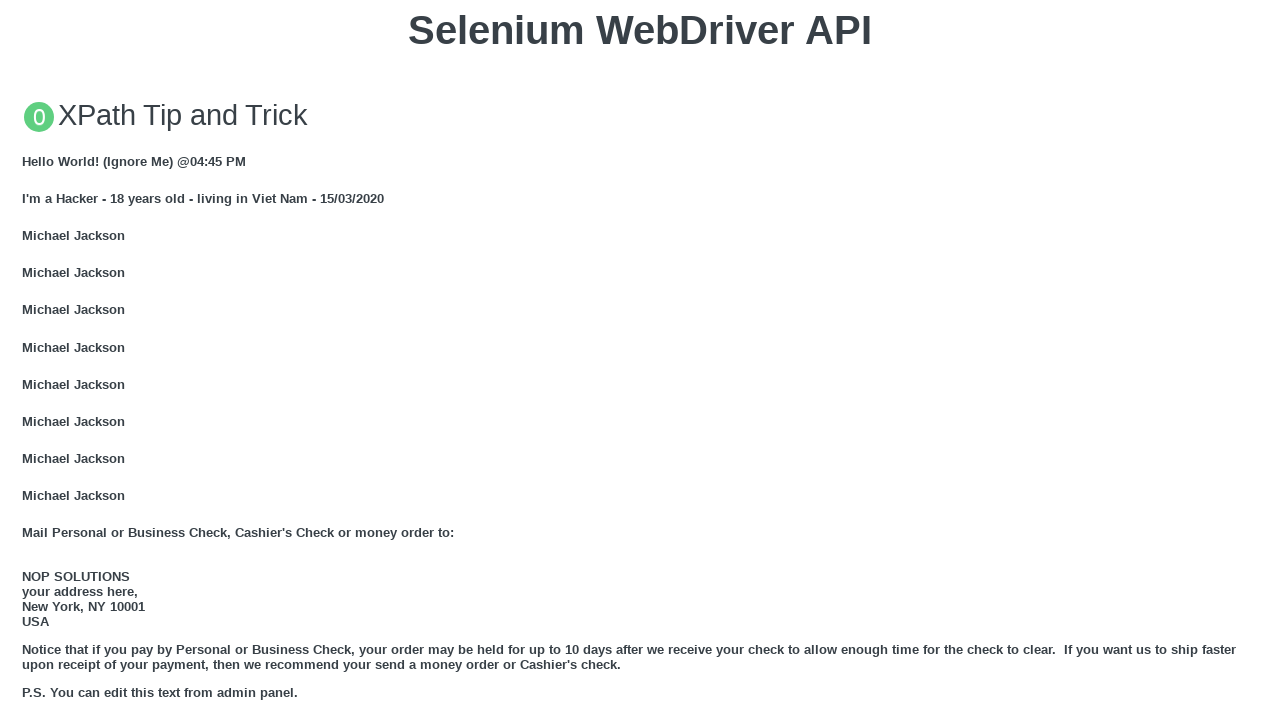

Clicked 'Click for JS Prompt' button to trigger JavaScript prompt dialog at (640, 360) on xpath=//button[text()='Click for JS Prompt']
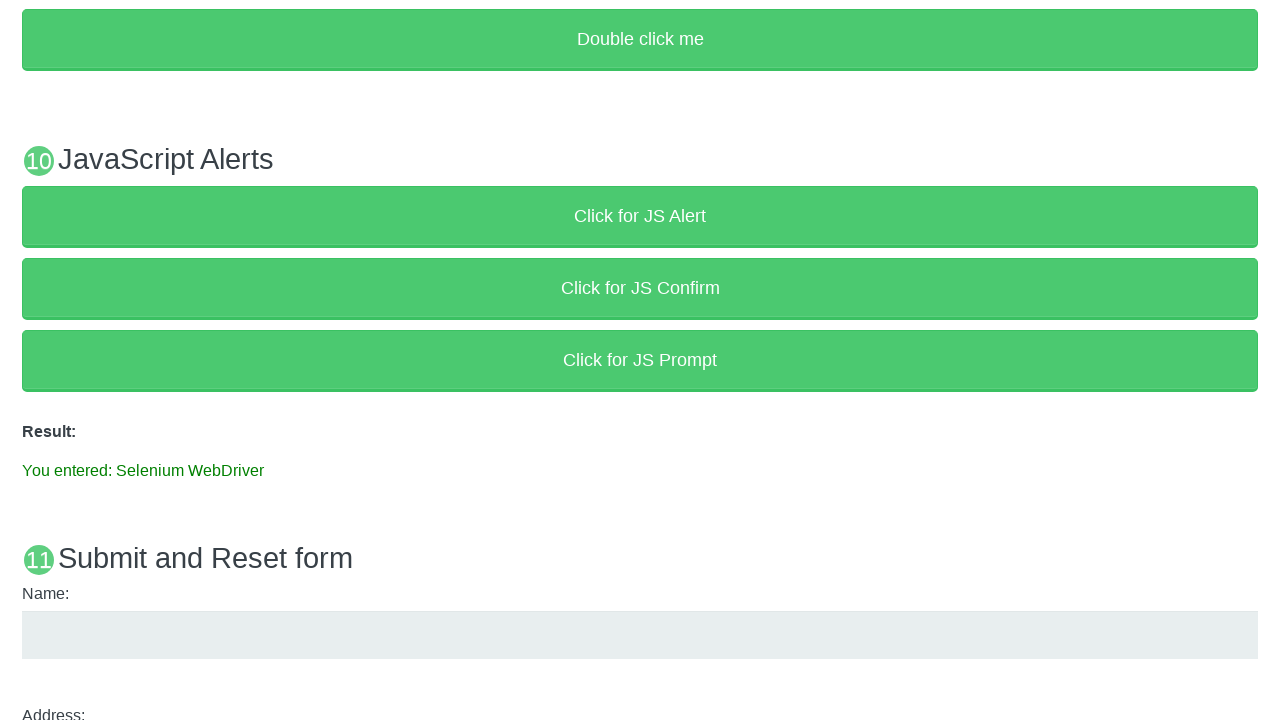

Waited for result paragraph element to appear
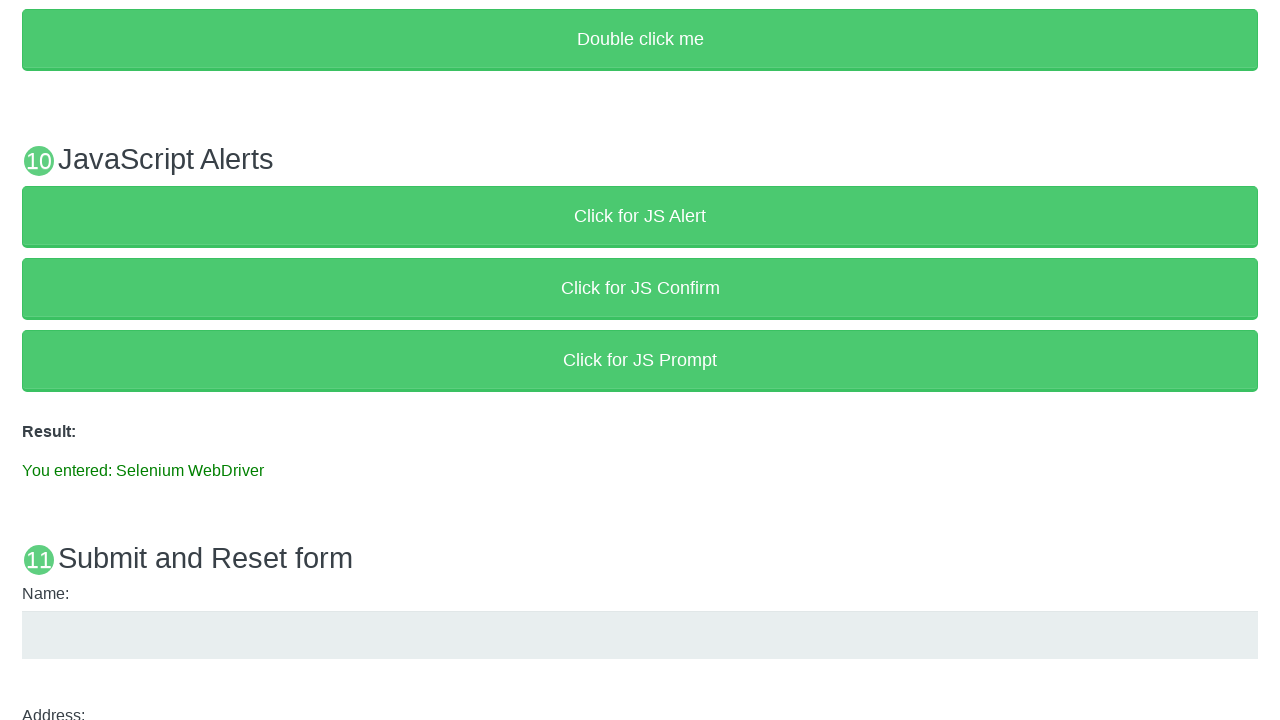

Verified result text displays 'You entered: Selenium WebDriver'
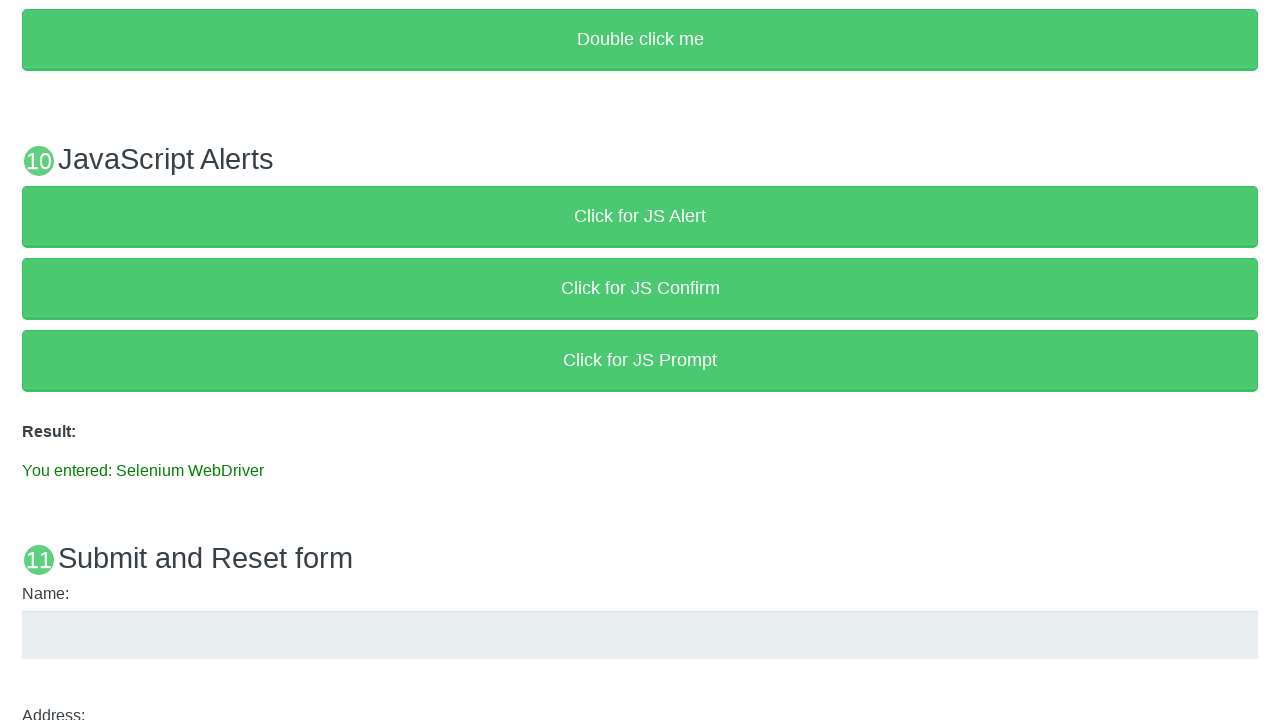

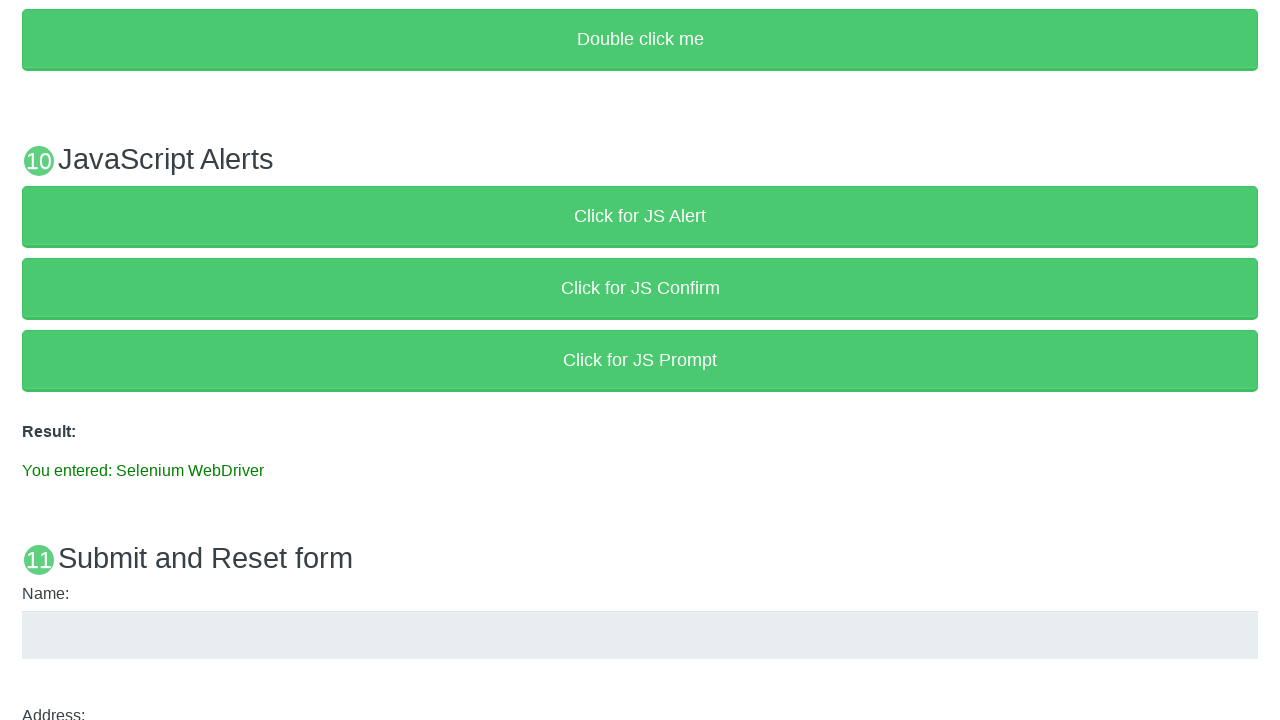